Tests single-select dropdown functionality by clicking on Basic Elements tab, verifying dropdown is not multi-select, selecting a value and validating the selection

Starting URL: http://automationbykrishna.com/#

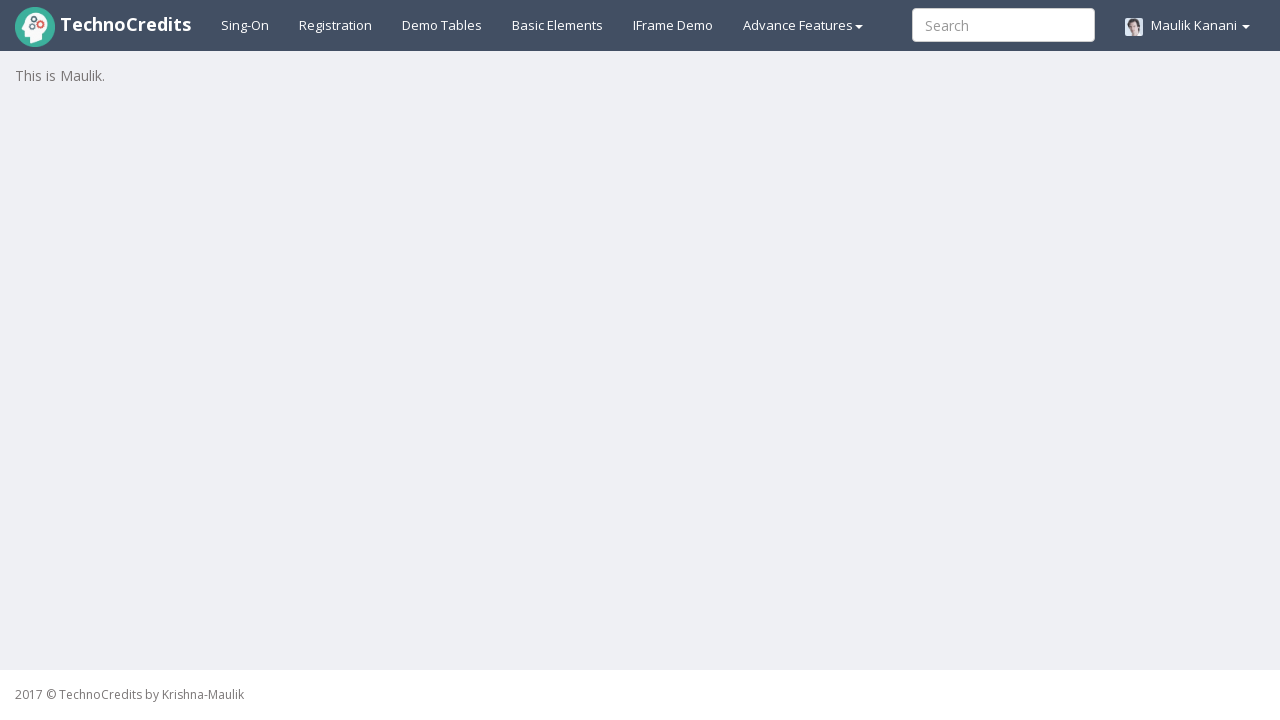

Clicked on Basic Elements tab at (558, 25) on xpath=//a[@id='basicelements']
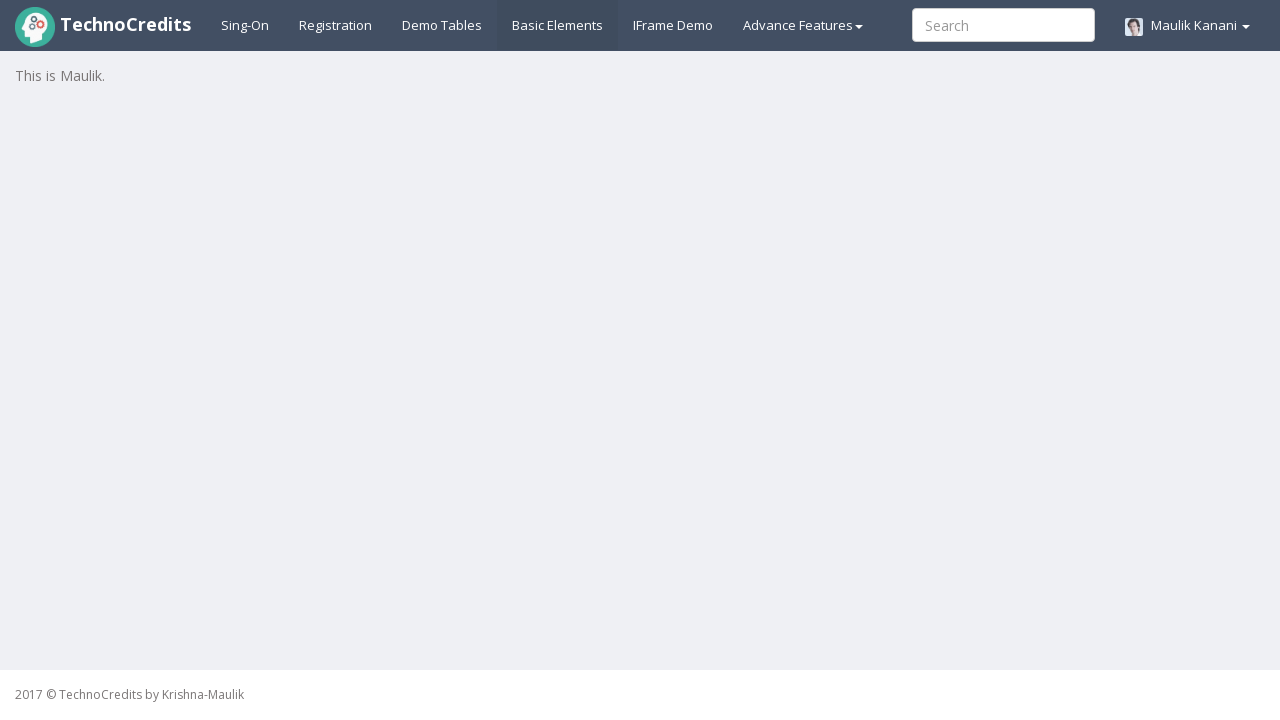

Waited 5 seconds for page to load
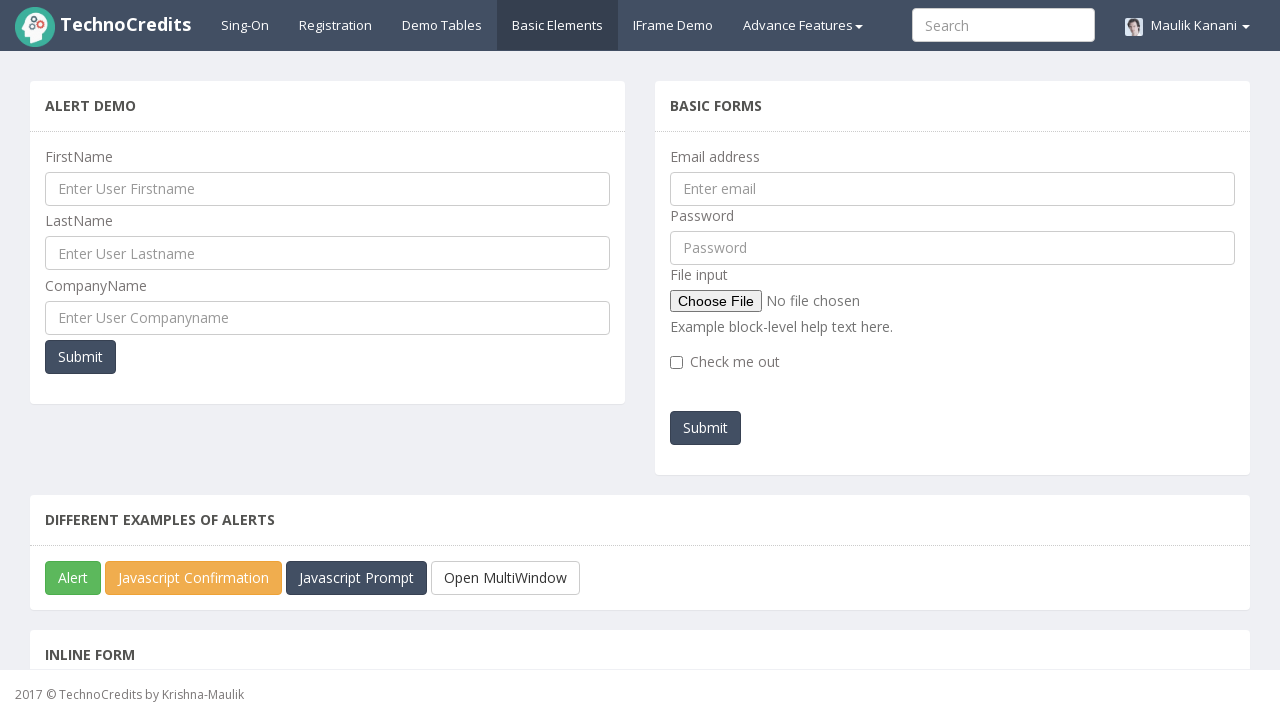

Scrolled dropdown element into view
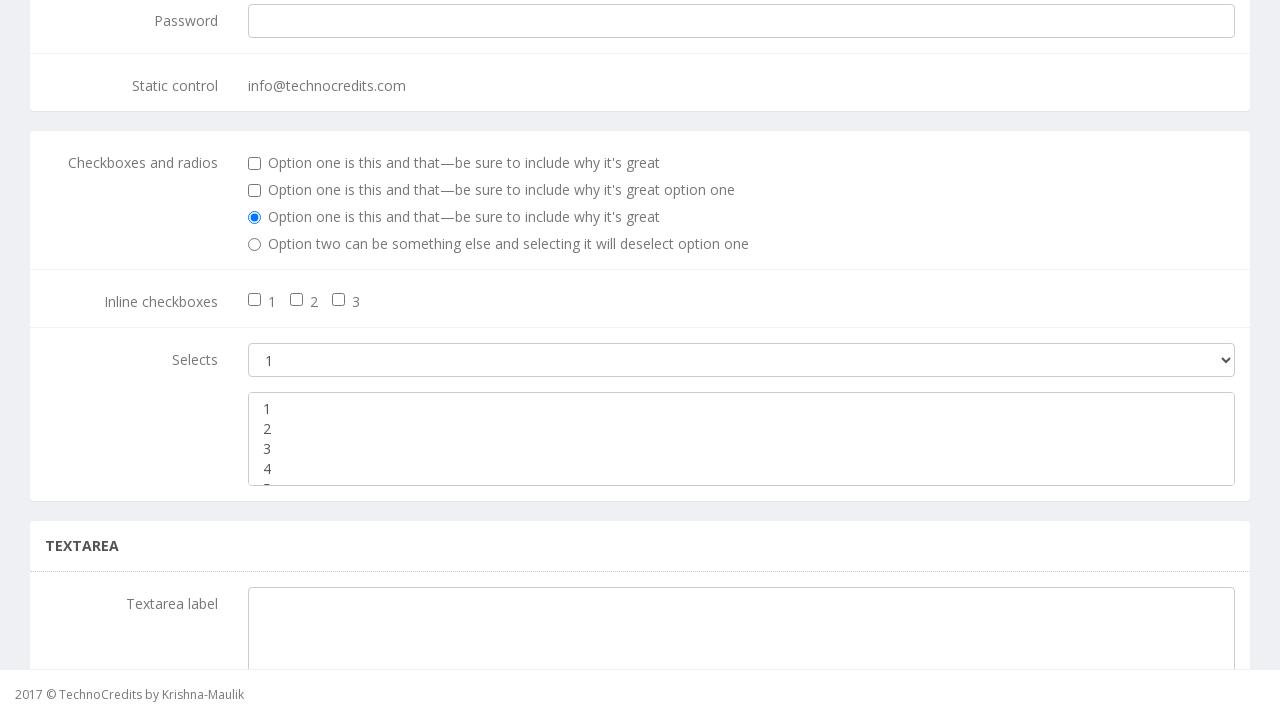

Selected value '5' from single-select dropdown on //select[@class='form-control m-bot15']
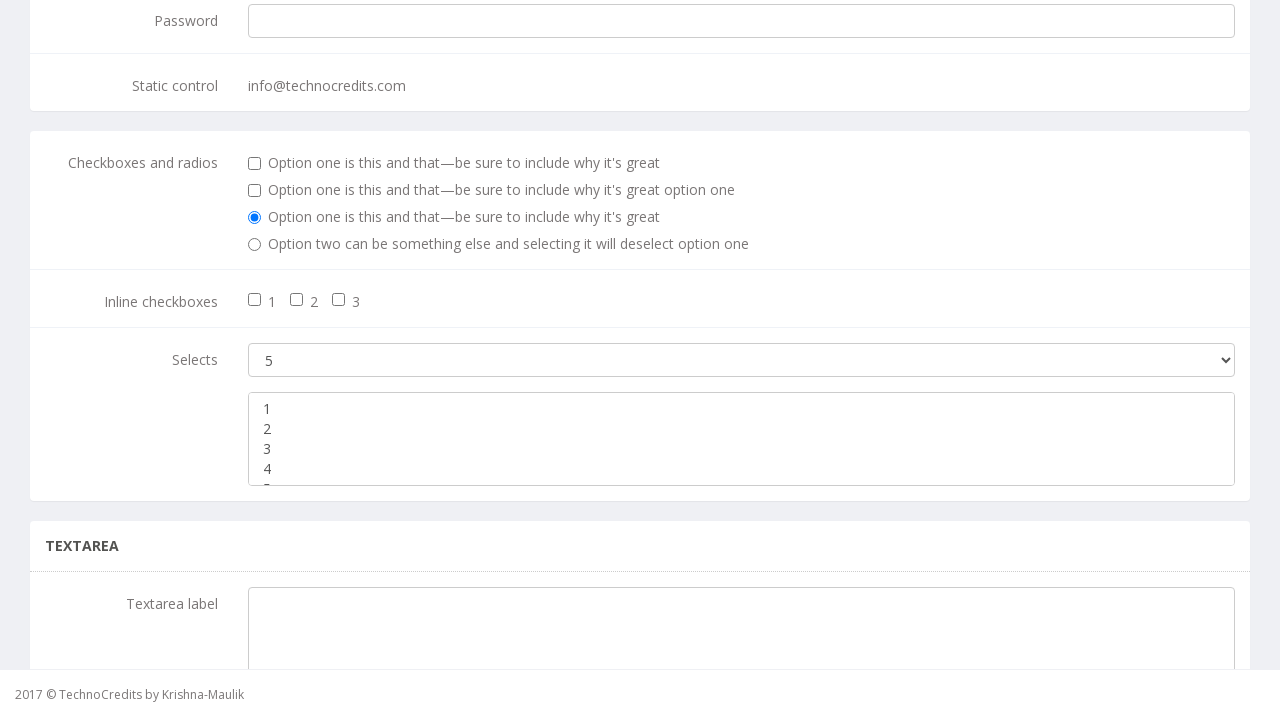

Retrieved selected dropdown value
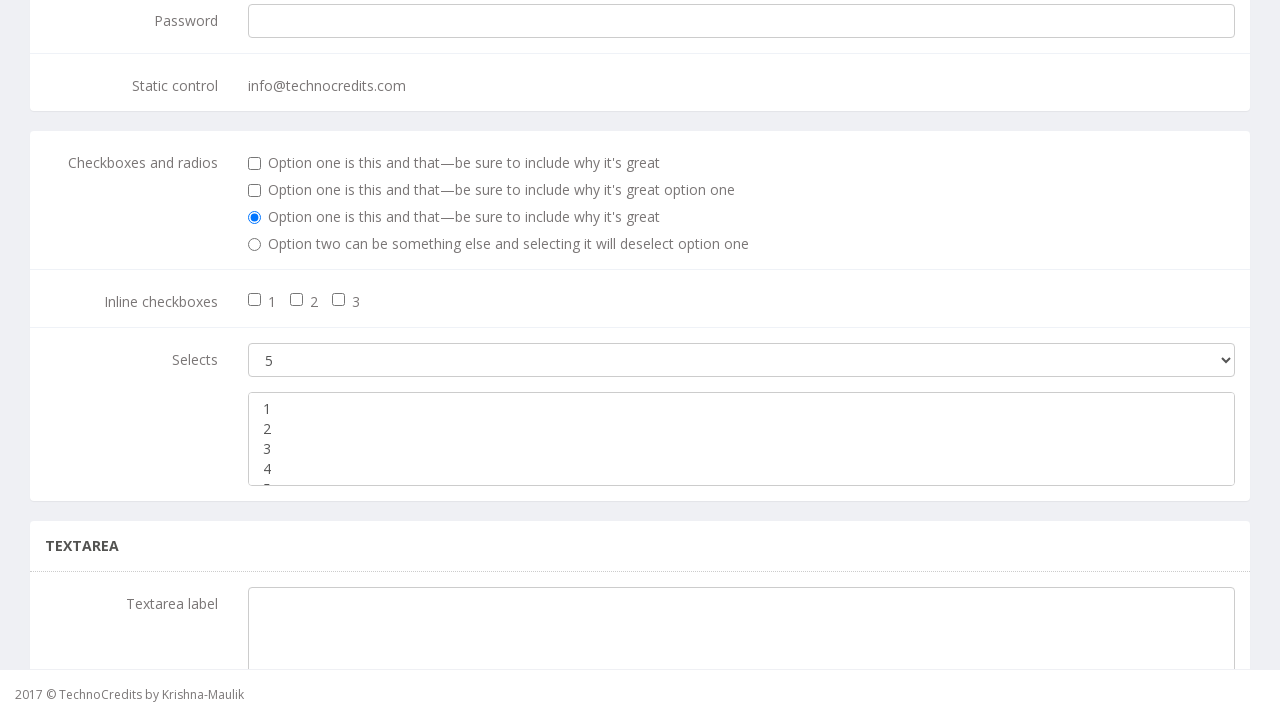

Verified dropdown selection is '5' as expected
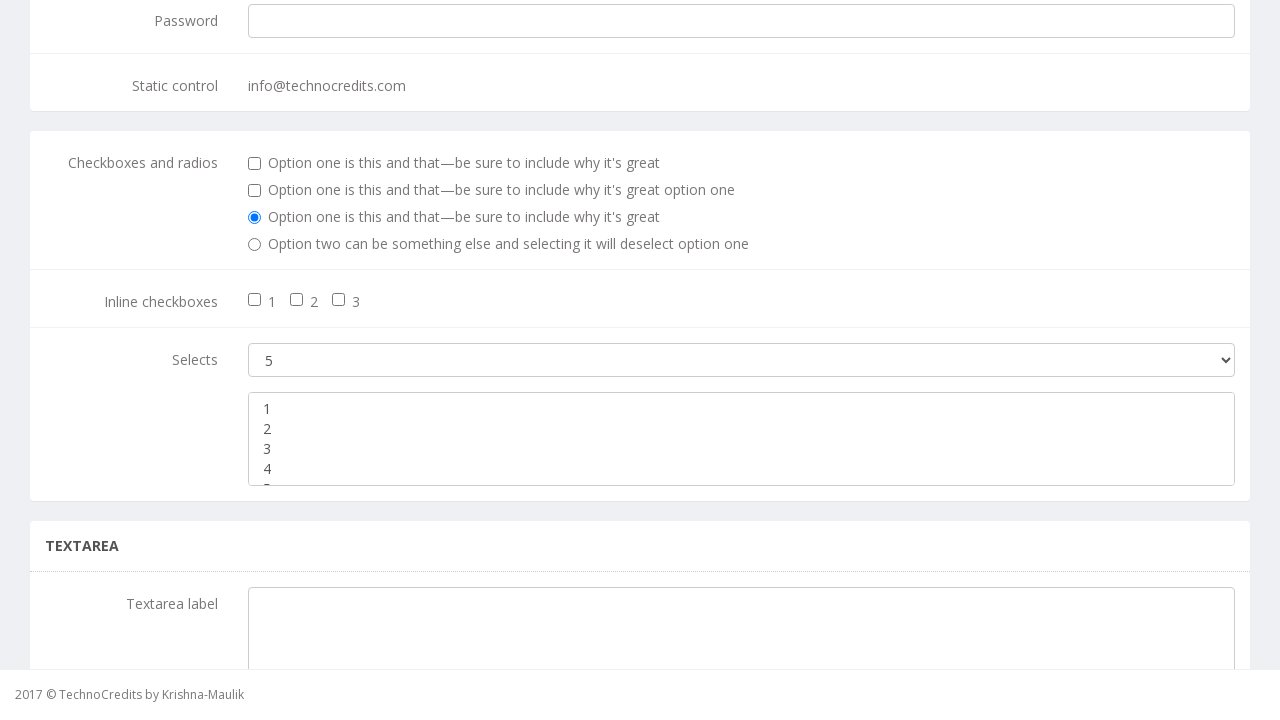

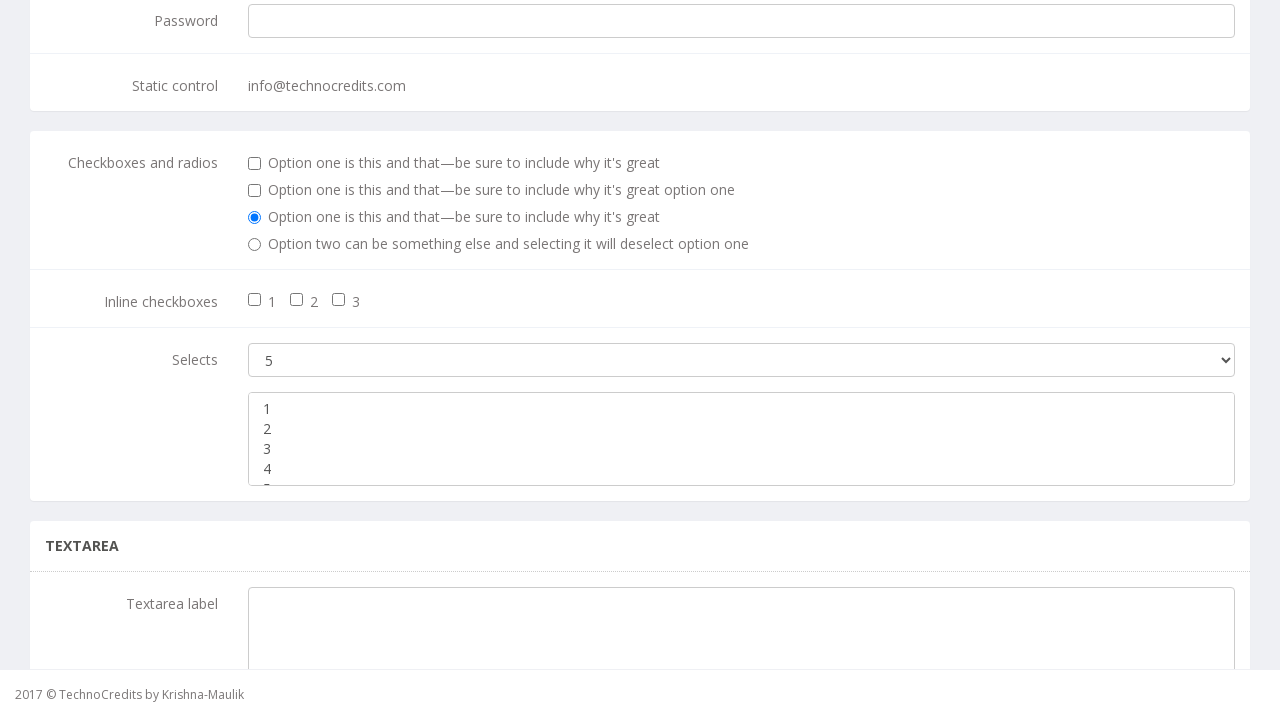